Tests single select dropdown functionality by clicking on it, typing a character to filter options, and selecting an option with Enter key

Starting URL: https://semantic-ui.com/modules/dropdown.html

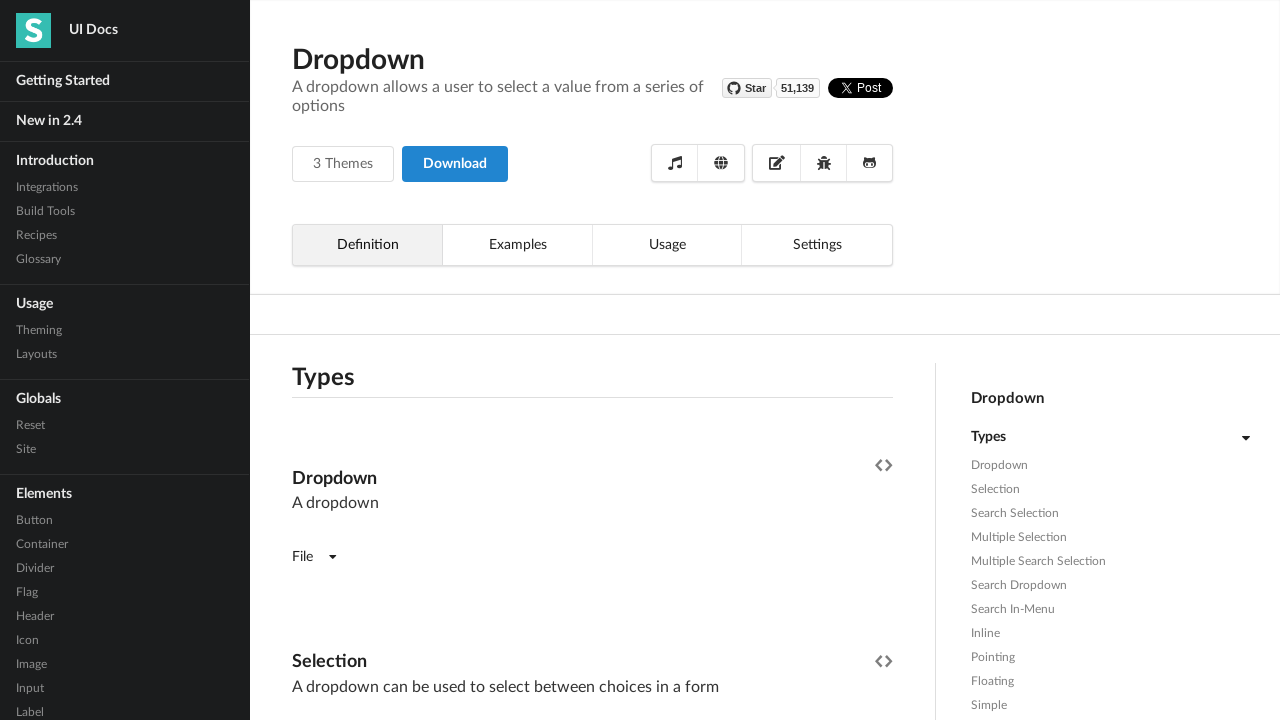

Clicked on the first single select dropdown to open it at (390, 361) on (//*[@class='ui selection dropdown'])[1]
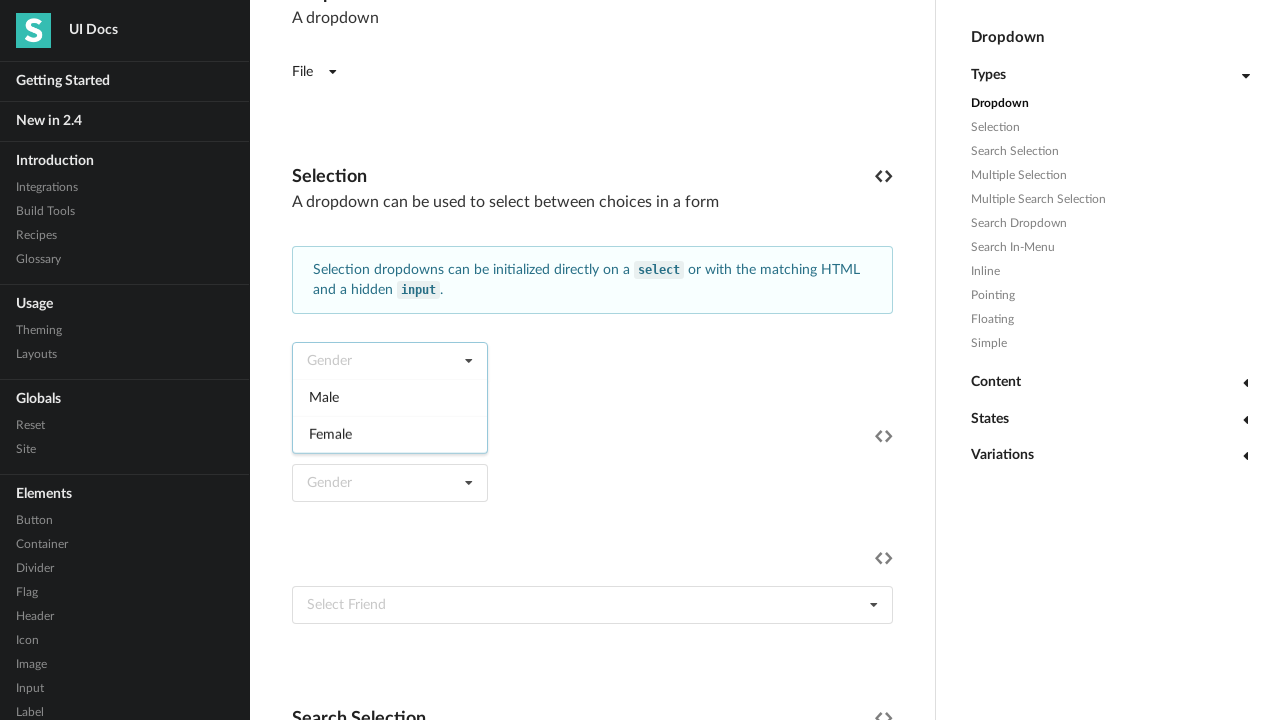

Typed 'f' to filter dropdown options
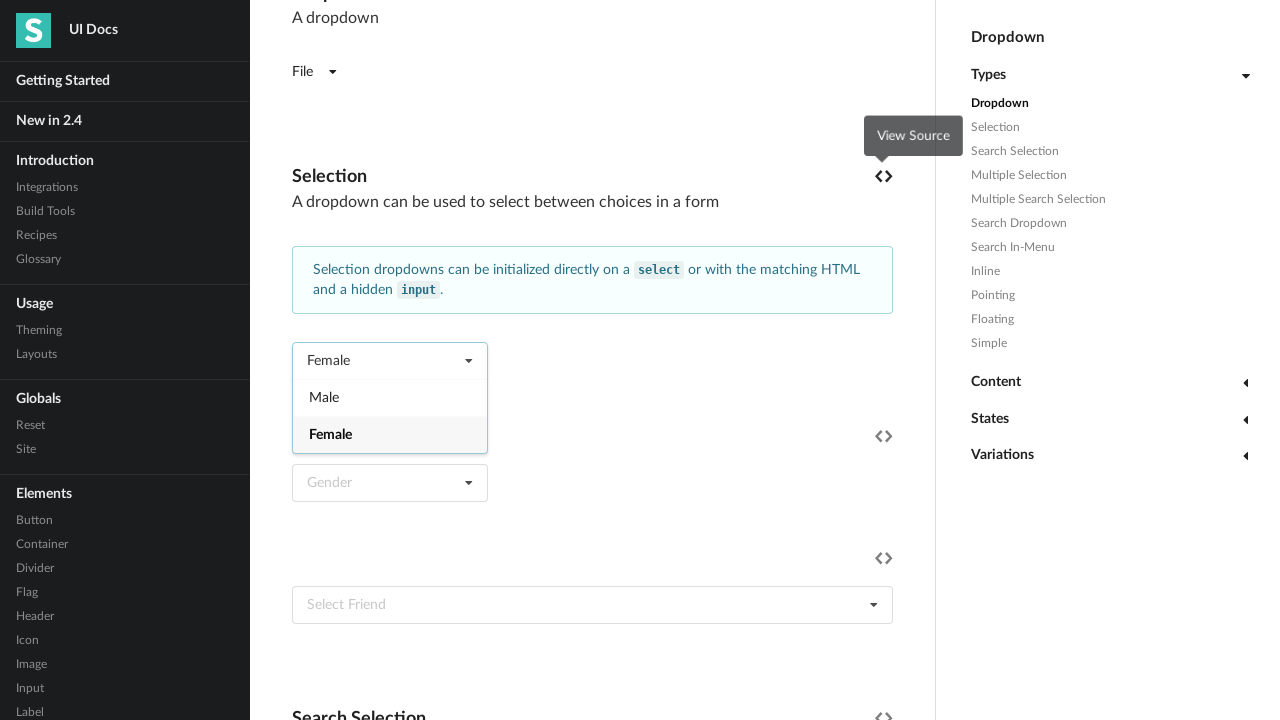

Pressed Enter to select the filtered option
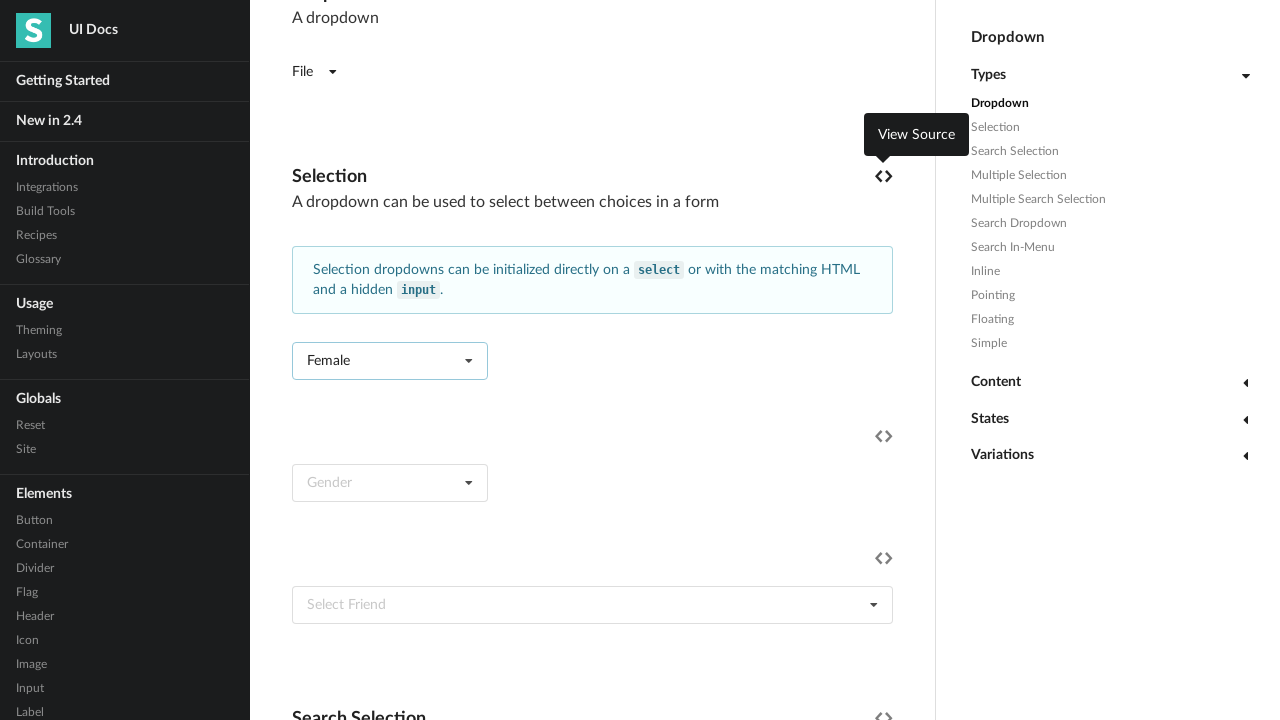

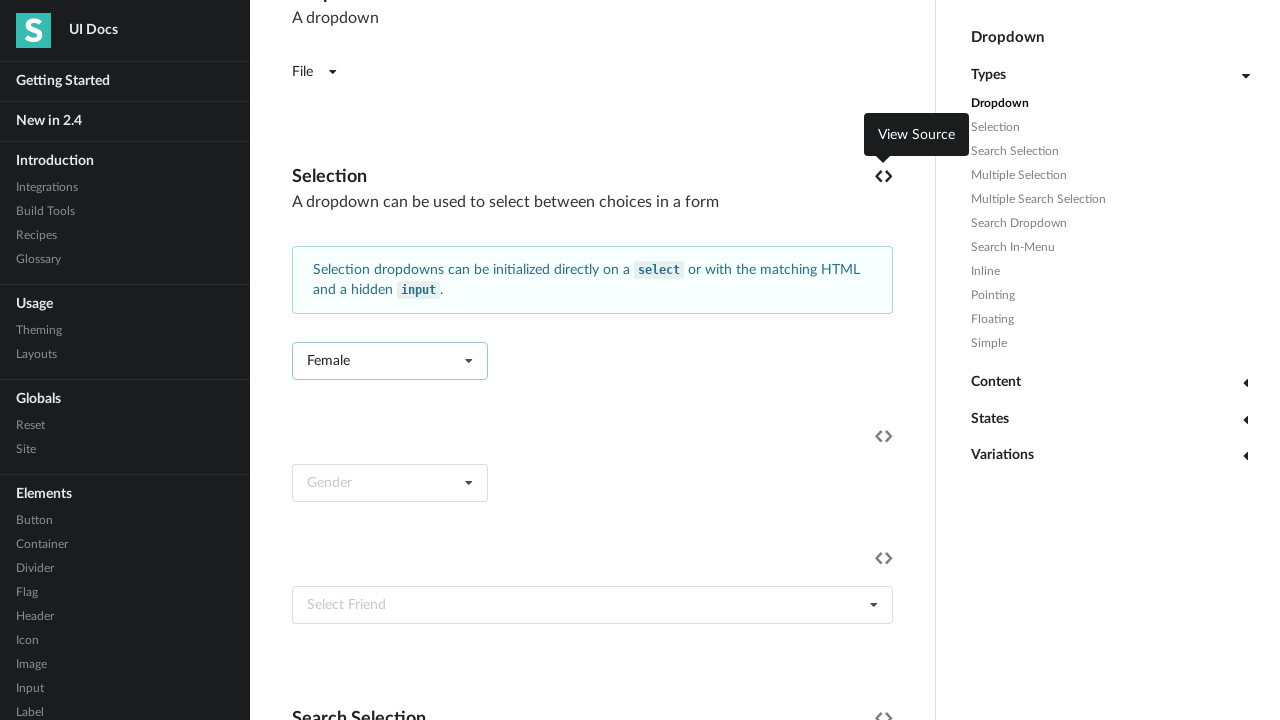